Tests mouse hover functionality by hovering over a user figure element and verifying the hidden content becomes visible

Starting URL: http://the-internet.herokuapp.com/hovers

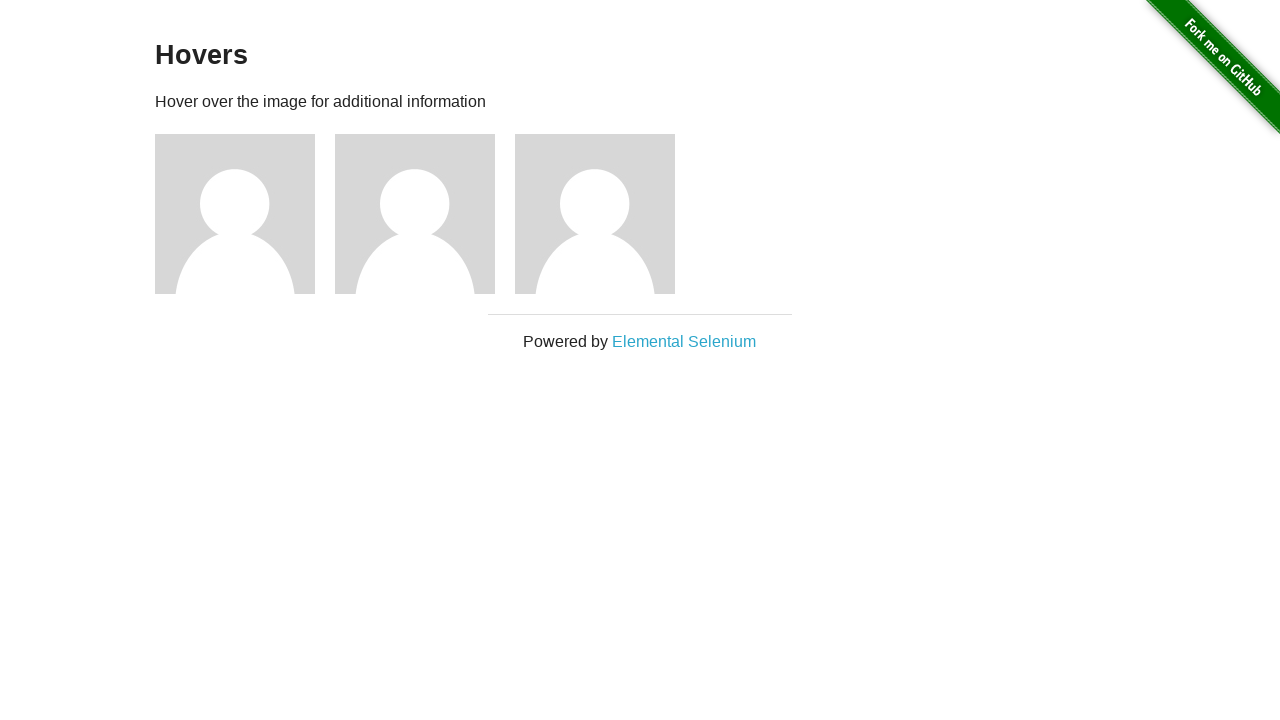

Located all user figure elements on the page
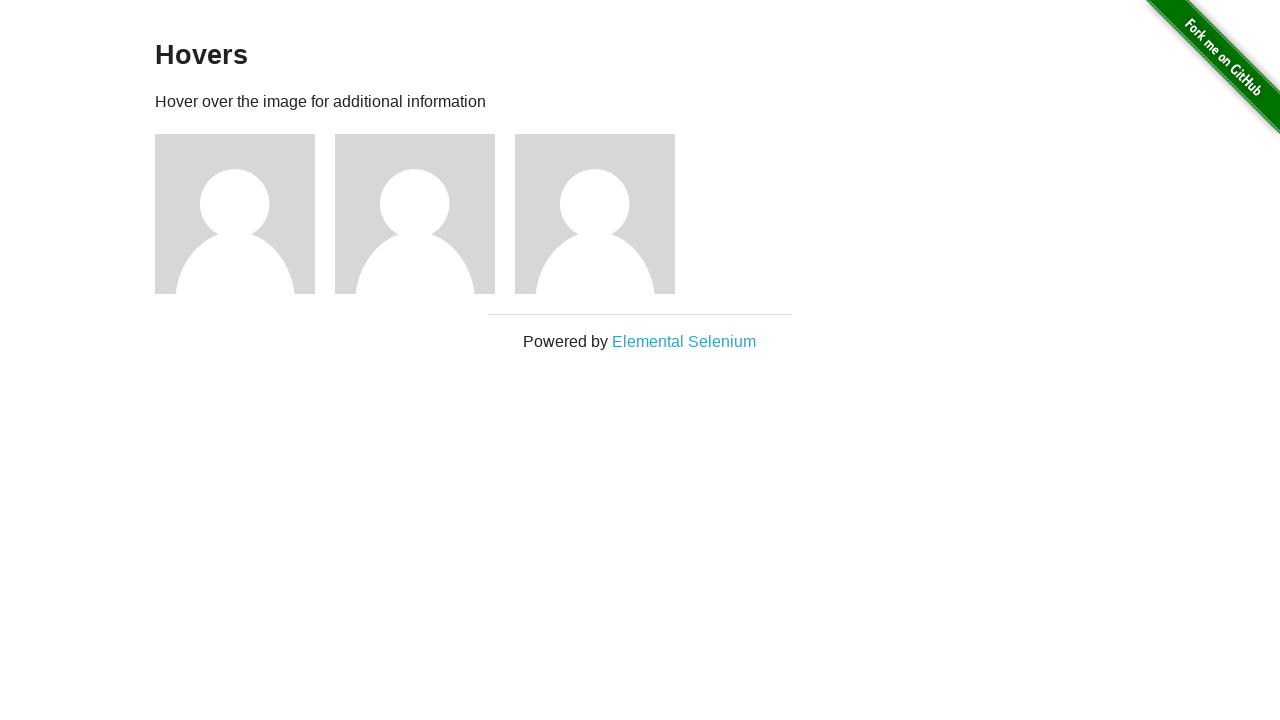

Hovered over the first user figure element at (245, 214) on div.figure >> nth=0
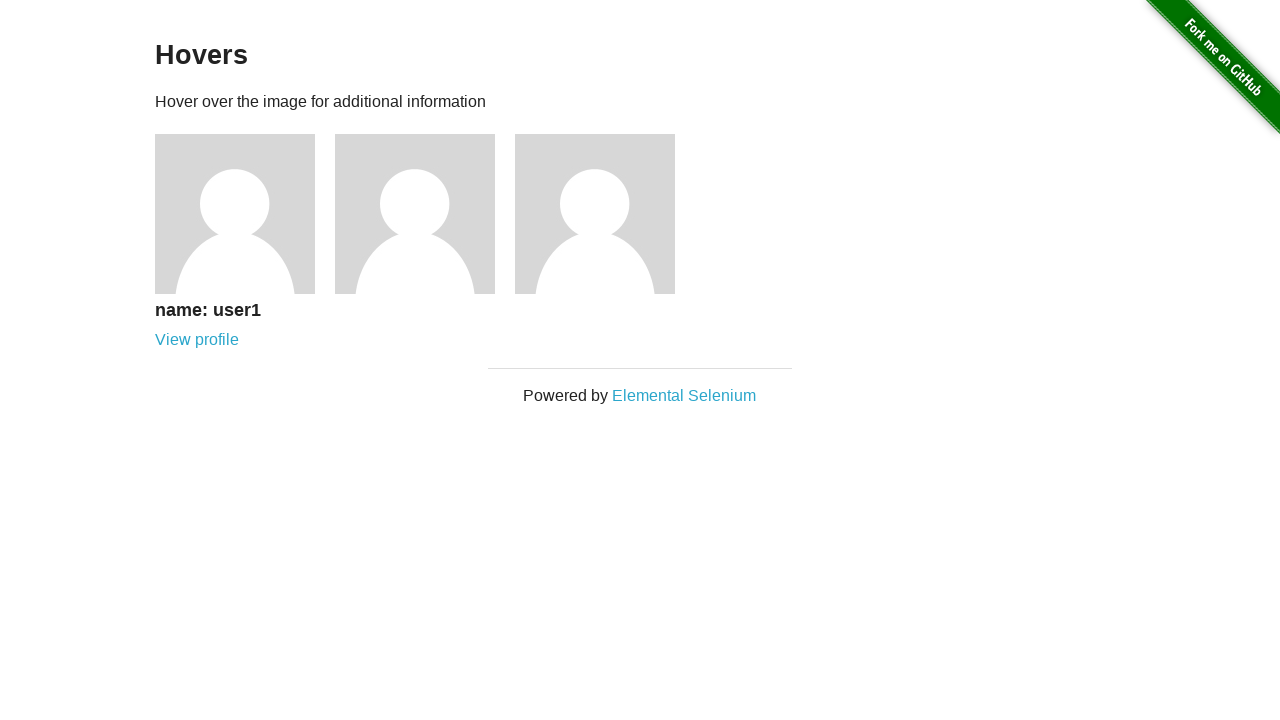

Hidden user name (h5) became visible after hovering
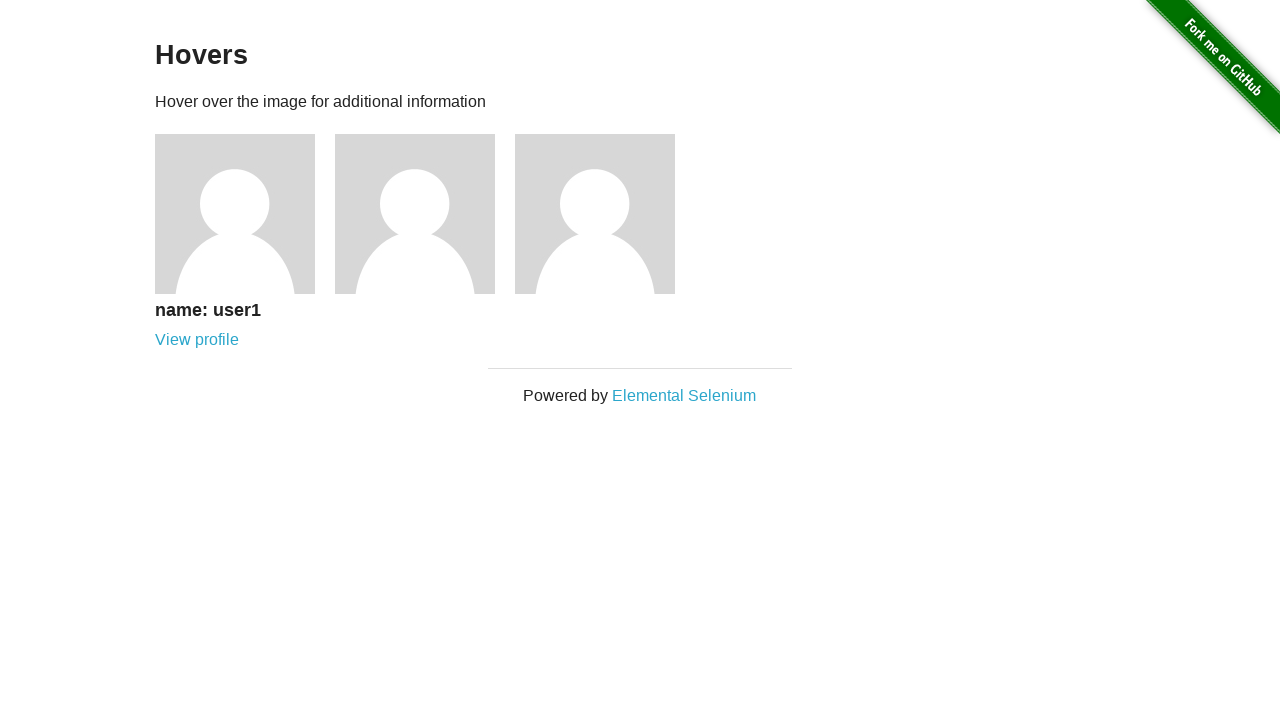

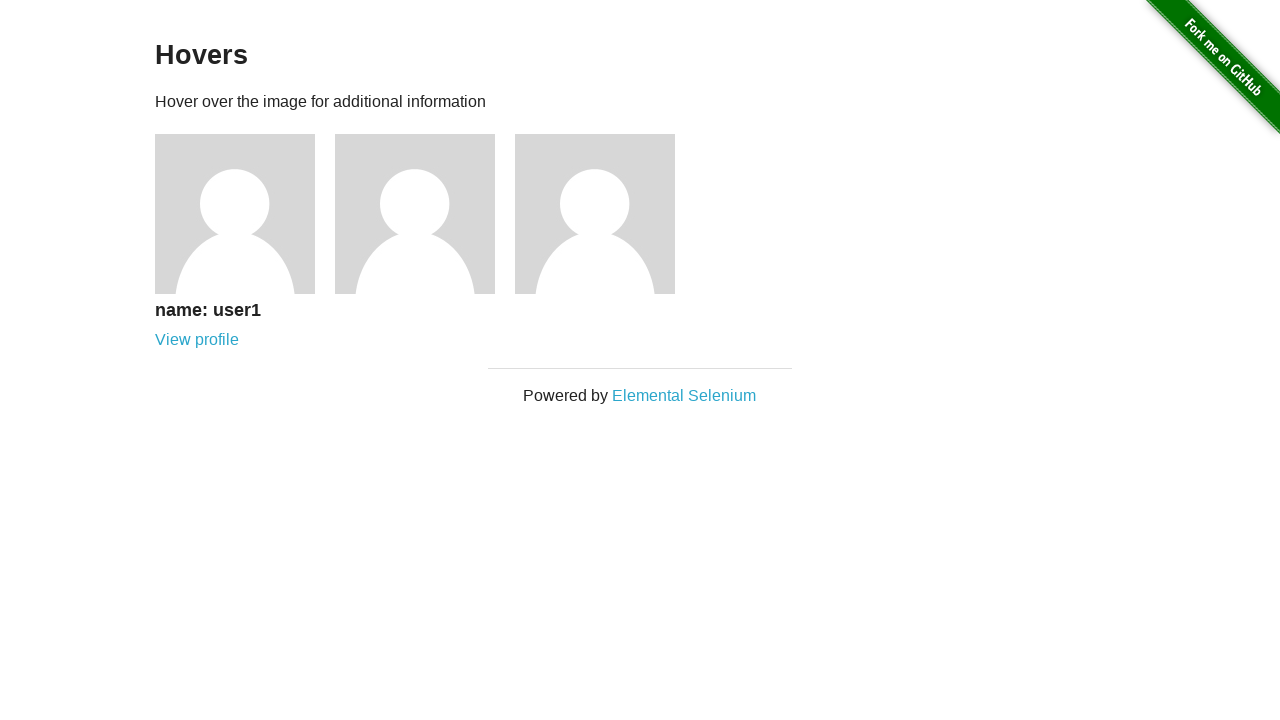